Tests valid decimal division by entering 9.0 and 4.5, verifying the result is 2

Starting URL: https://testsheepnz.github.io/BasicCalculator.html

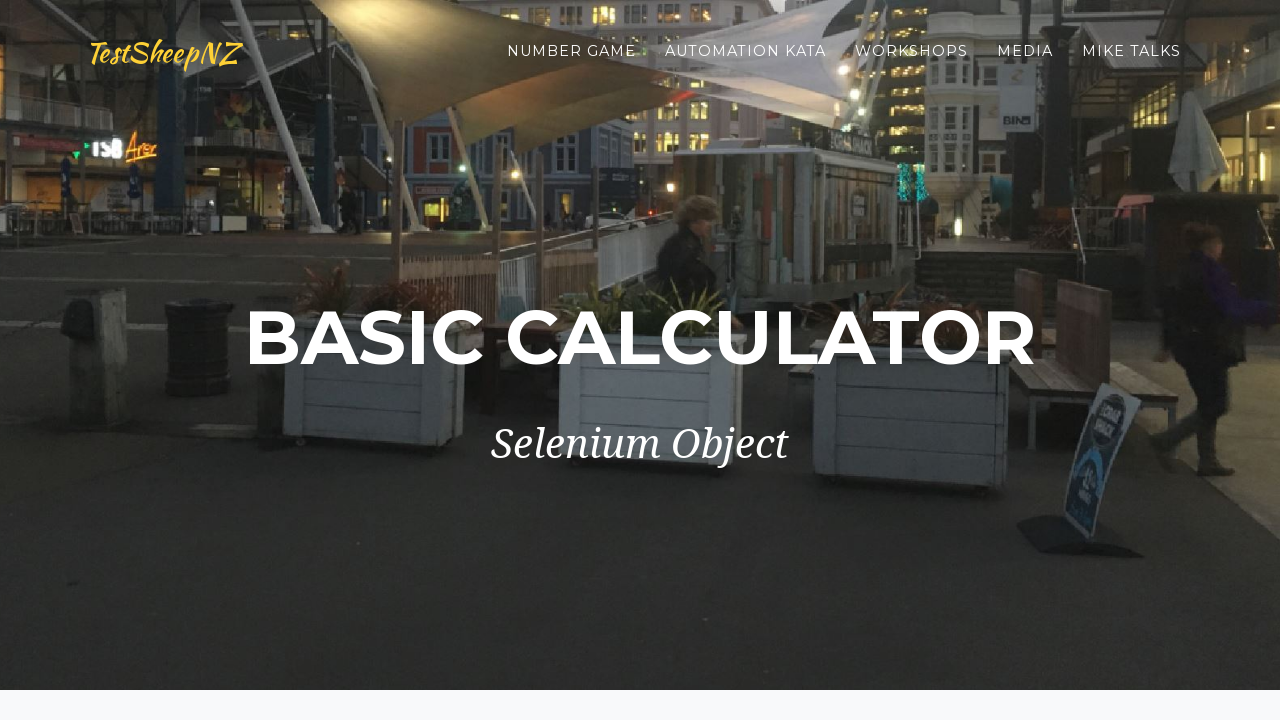

Filled first number field with 9.0 on #number1Field
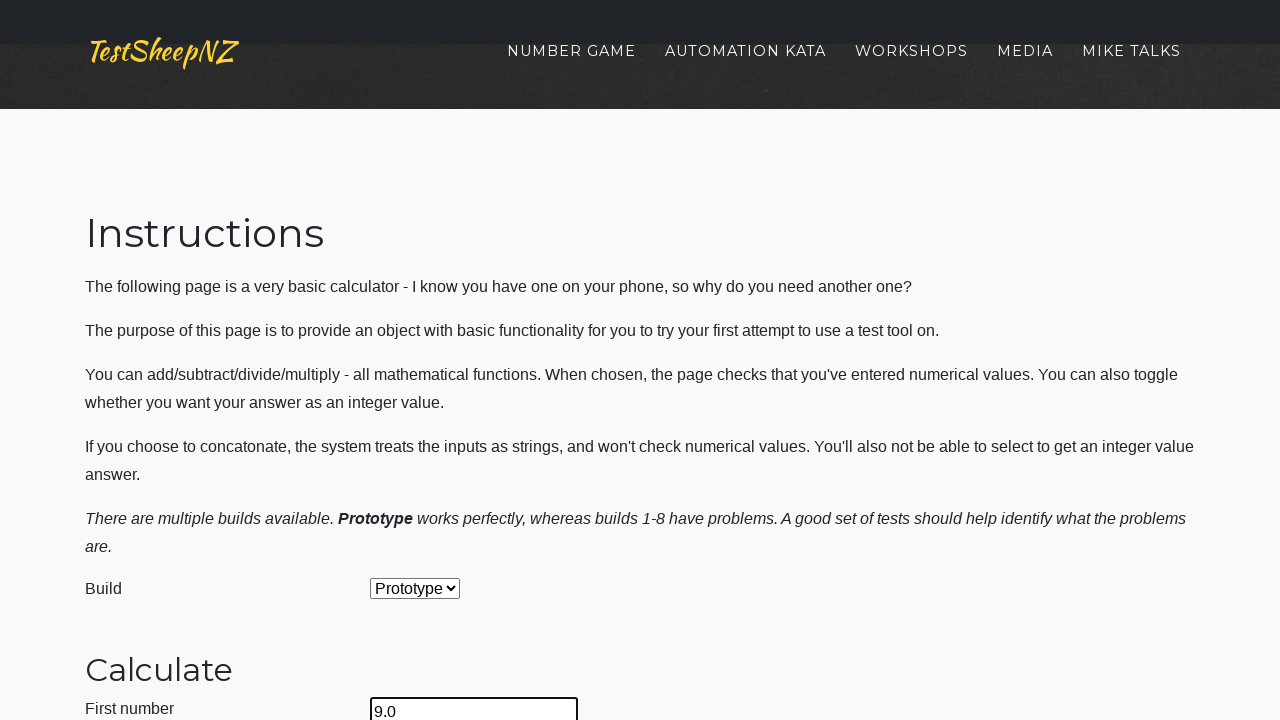

Filled second number field with 4.5 on #number2Field
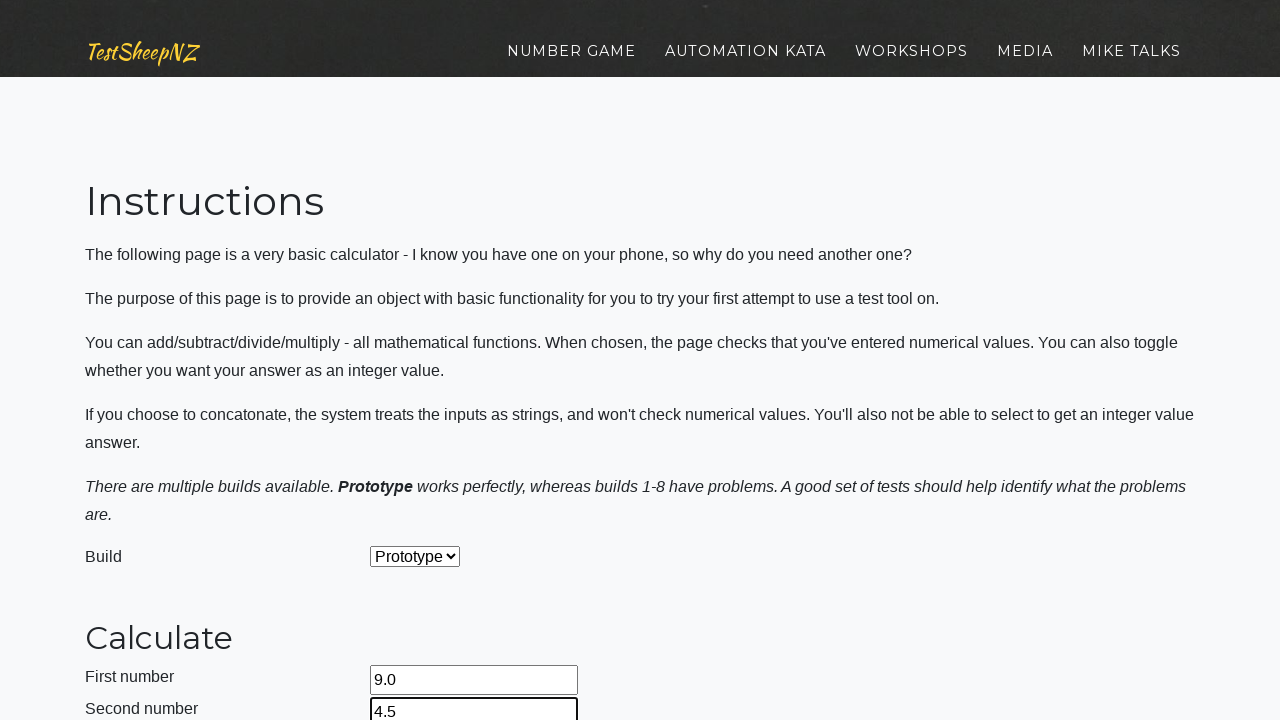

Selected Divide operation from dropdown on #selectOperationDropdown
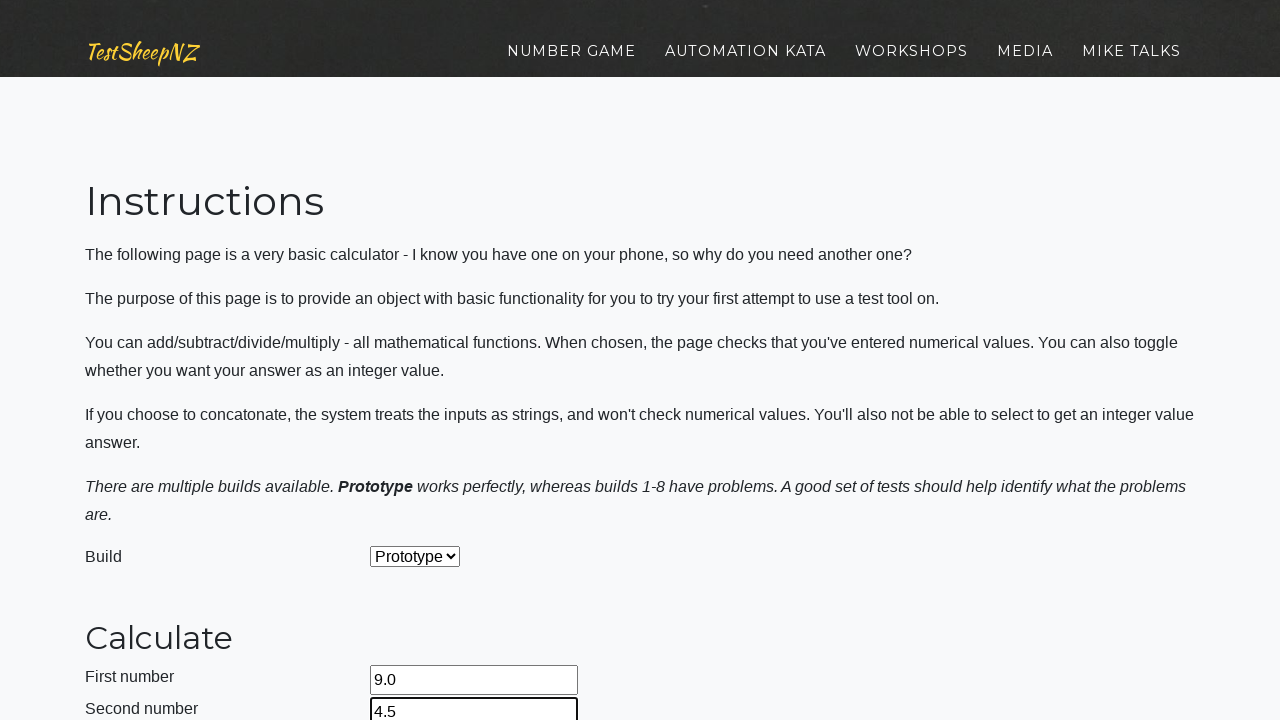

Clicked calculate button at (422, 361) on #calculateButton
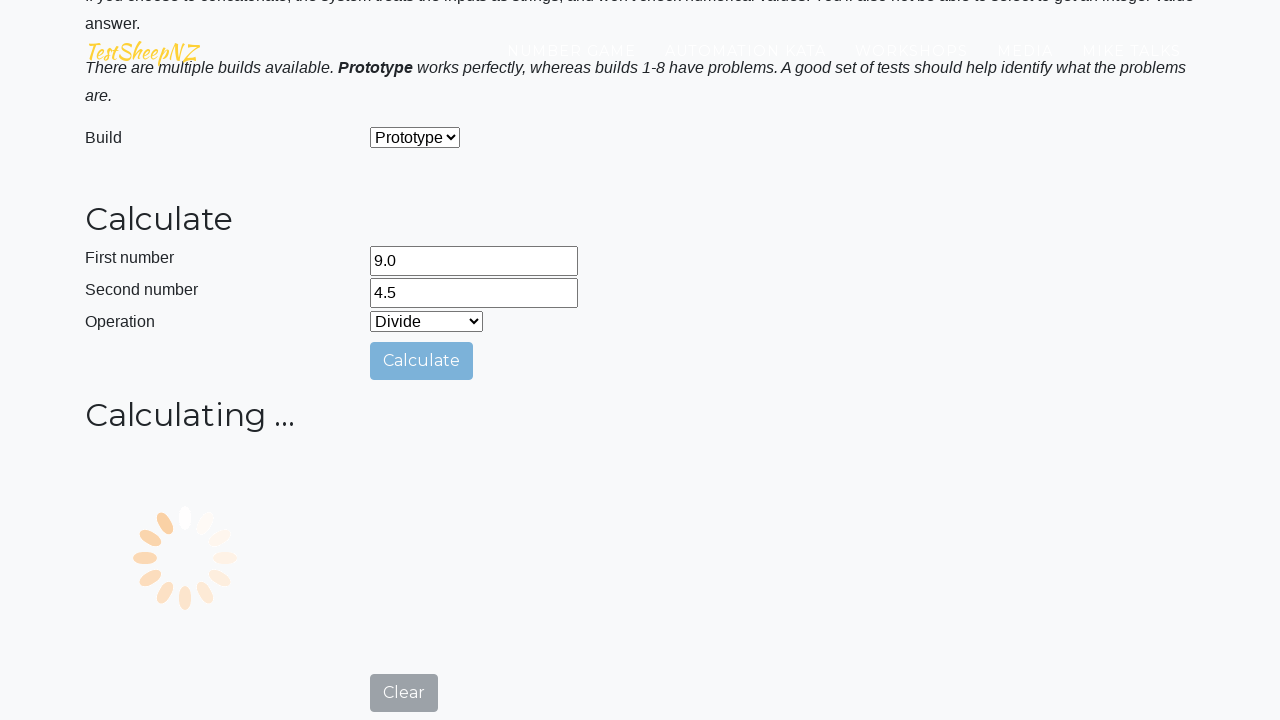

Waited for result to be displayed
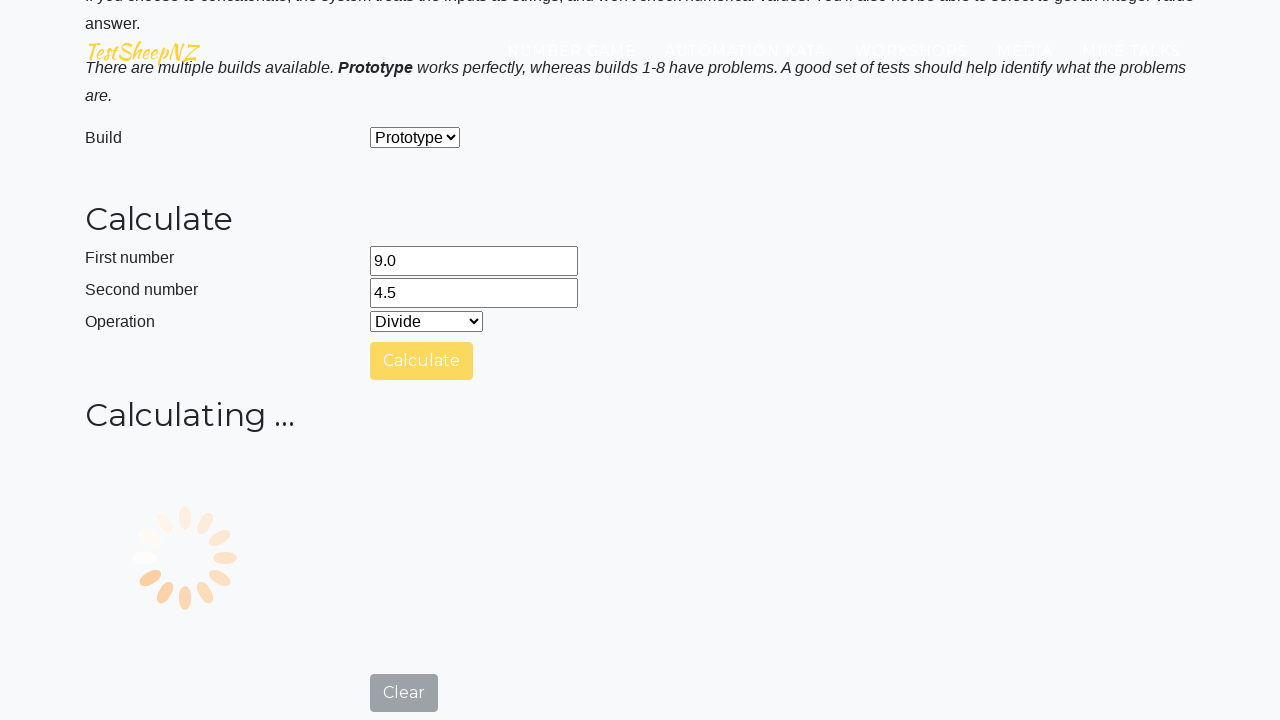

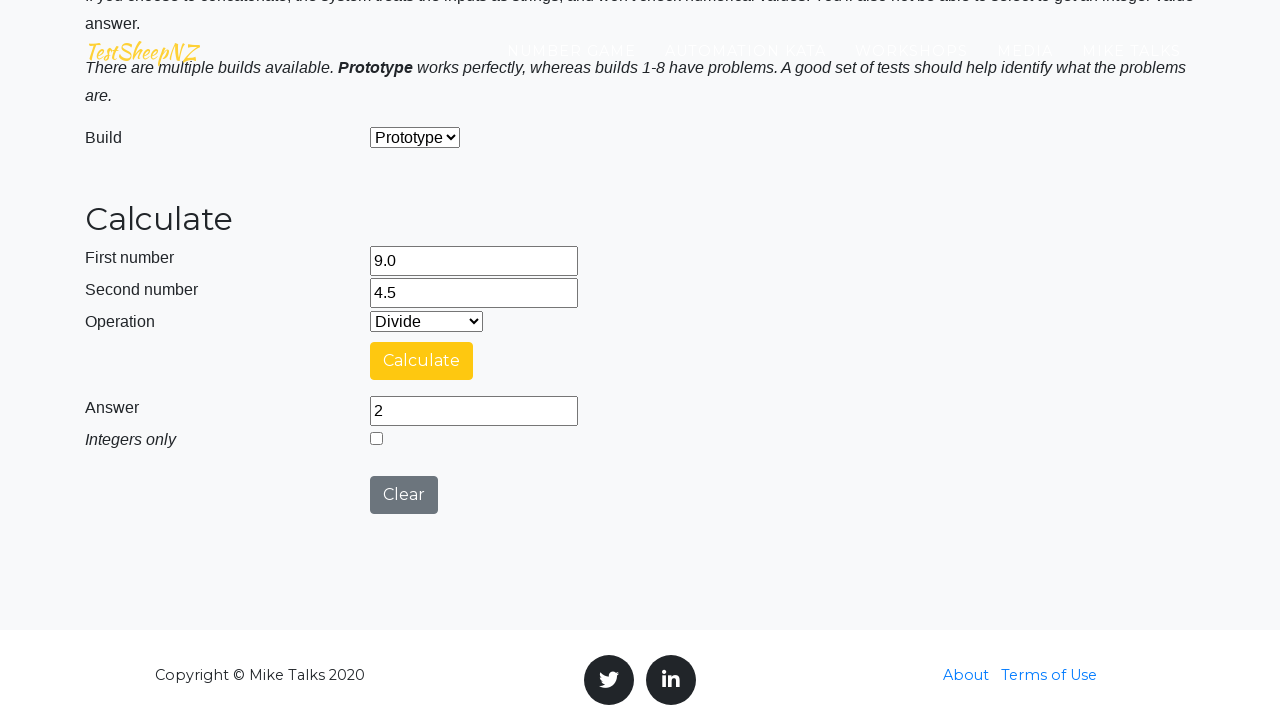